Navigates to the AJIO e-commerce website and verifies the page loads by checking the title and URL

Starting URL: https://www.ajio.com

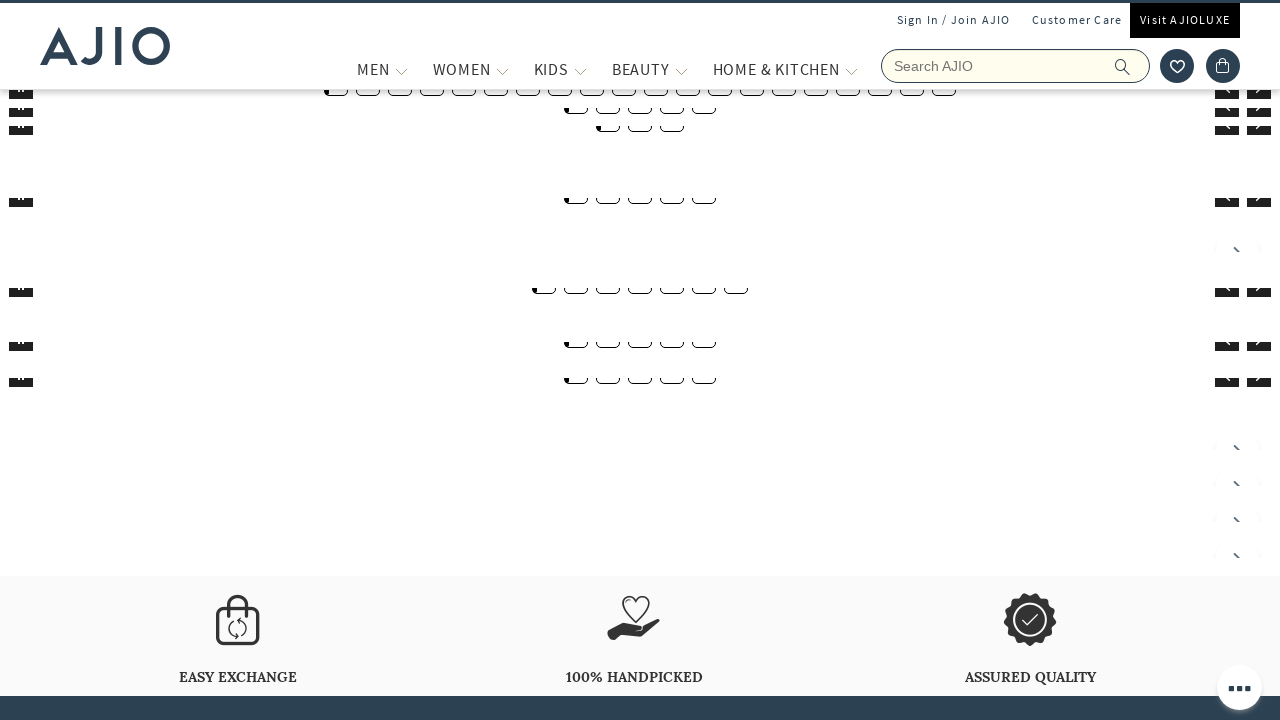

Waited for page to reach domcontentloaded state
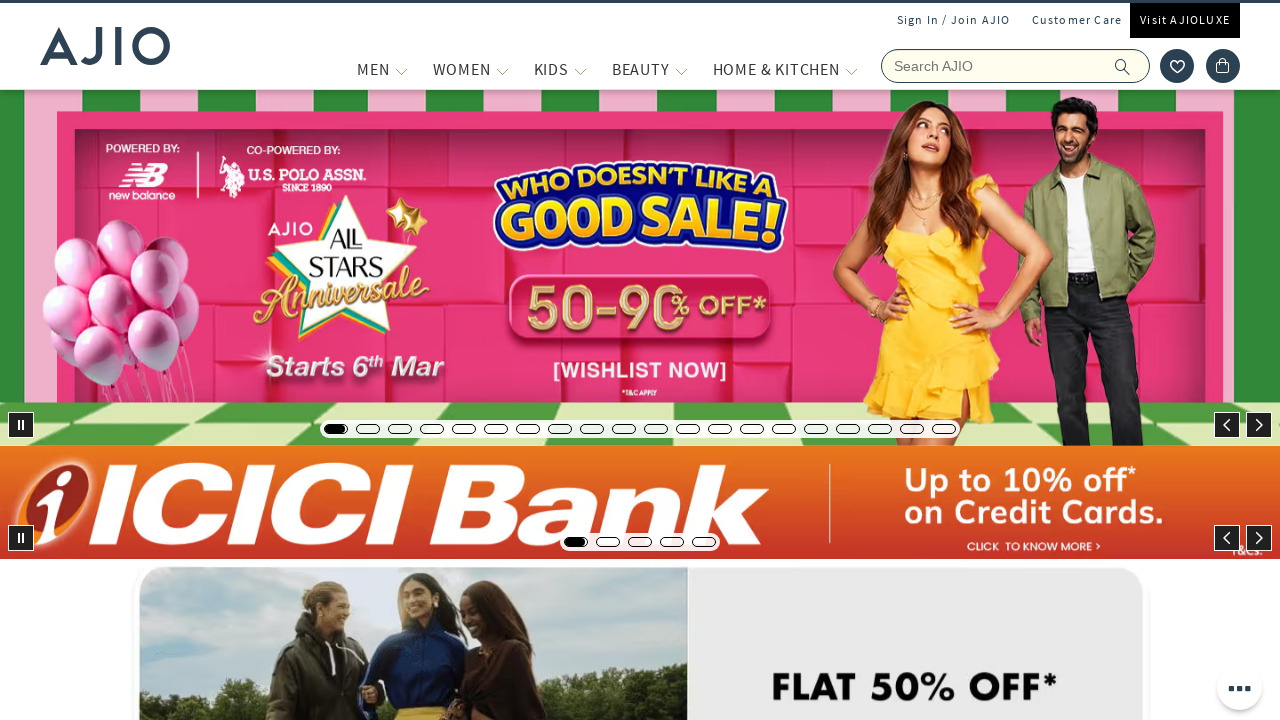

Verified page title exists and is not None
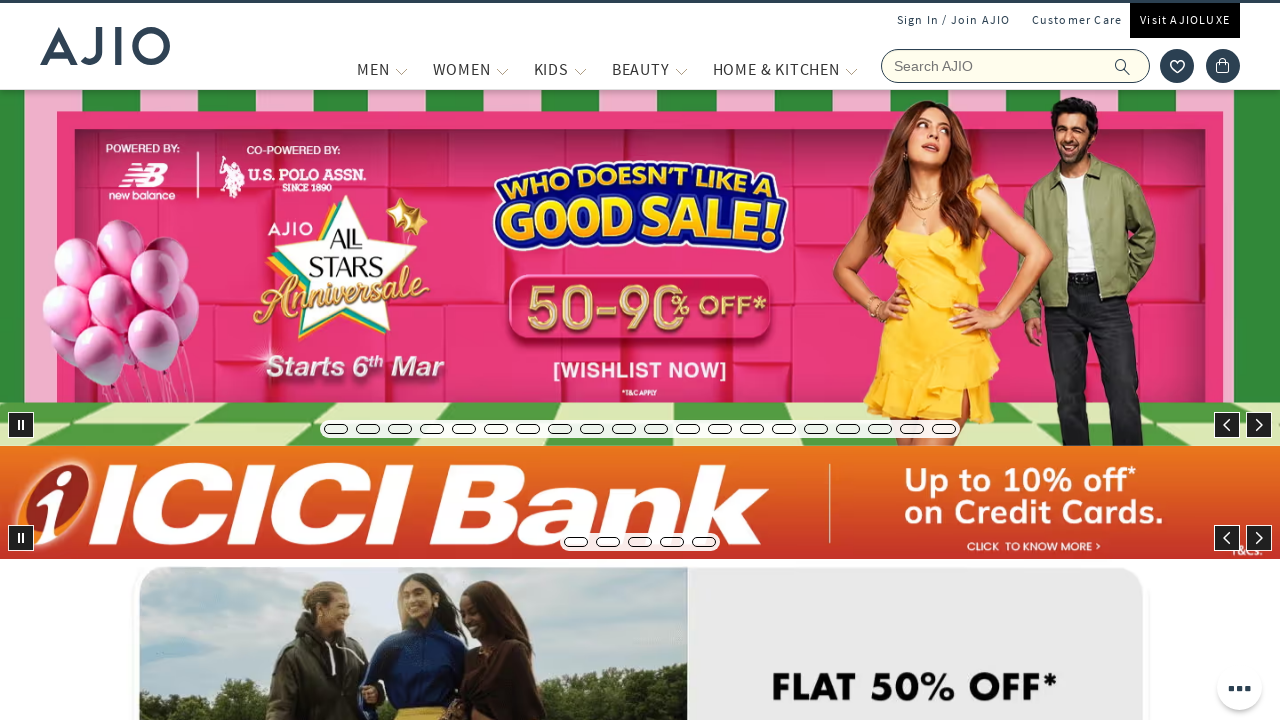

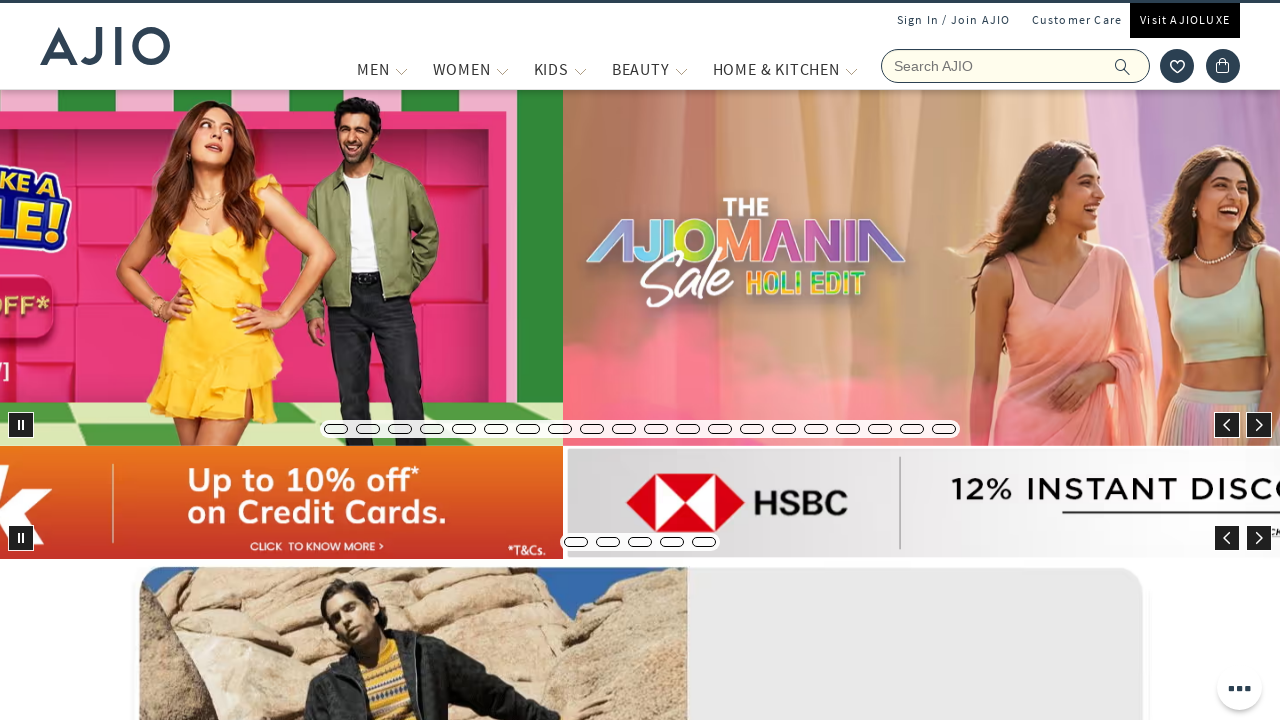